Tests navigation by clicking a link with a mathematically calculated text value, then fills out a multi-field form with personal information (first name, last name, city, country) and submits it.

Starting URL: http://suninjuly.github.io/find_link_text

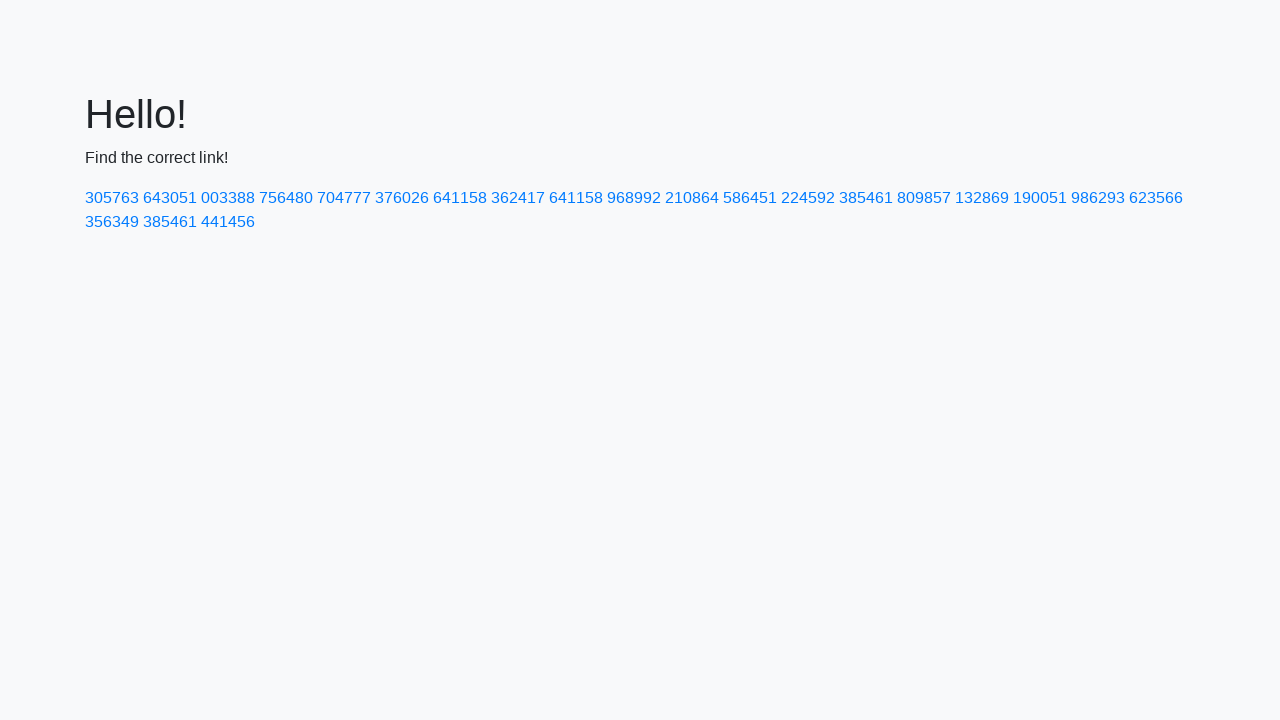

Clicked link with mathematically calculated text value: 224592 at (808, 198) on text=224592
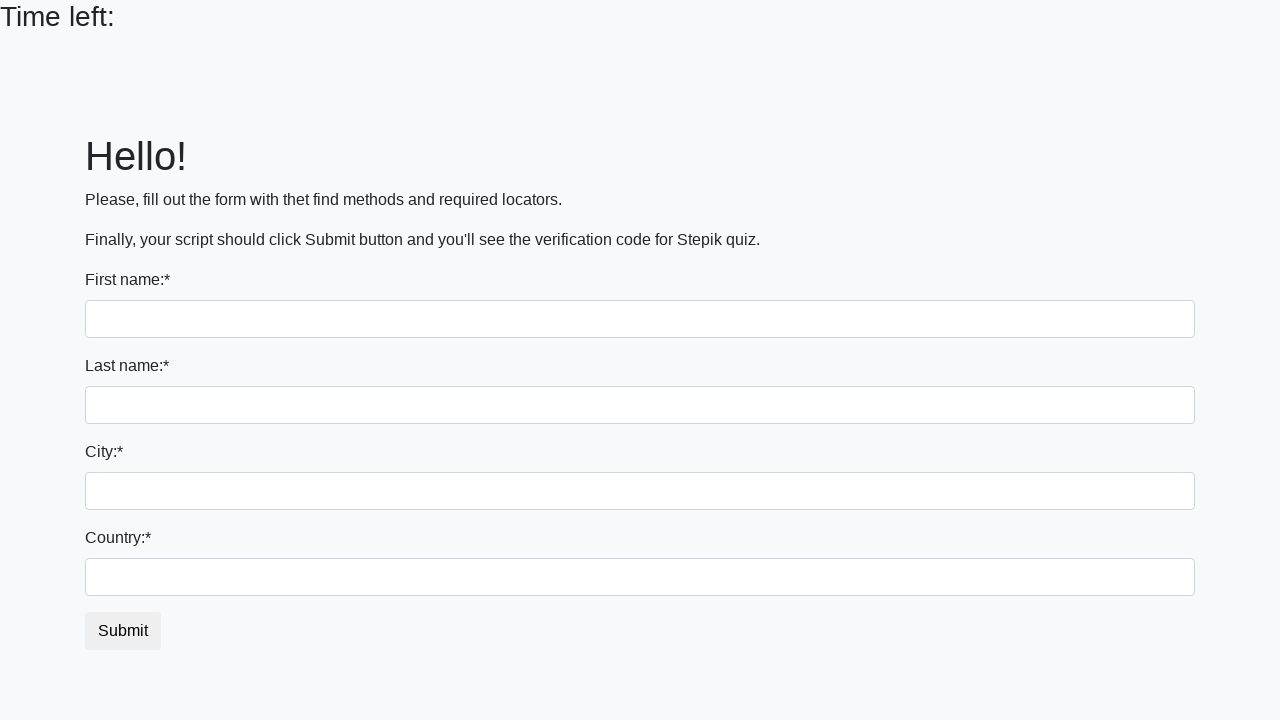

Filled first name field with 'Ivan' on input >> nth=0
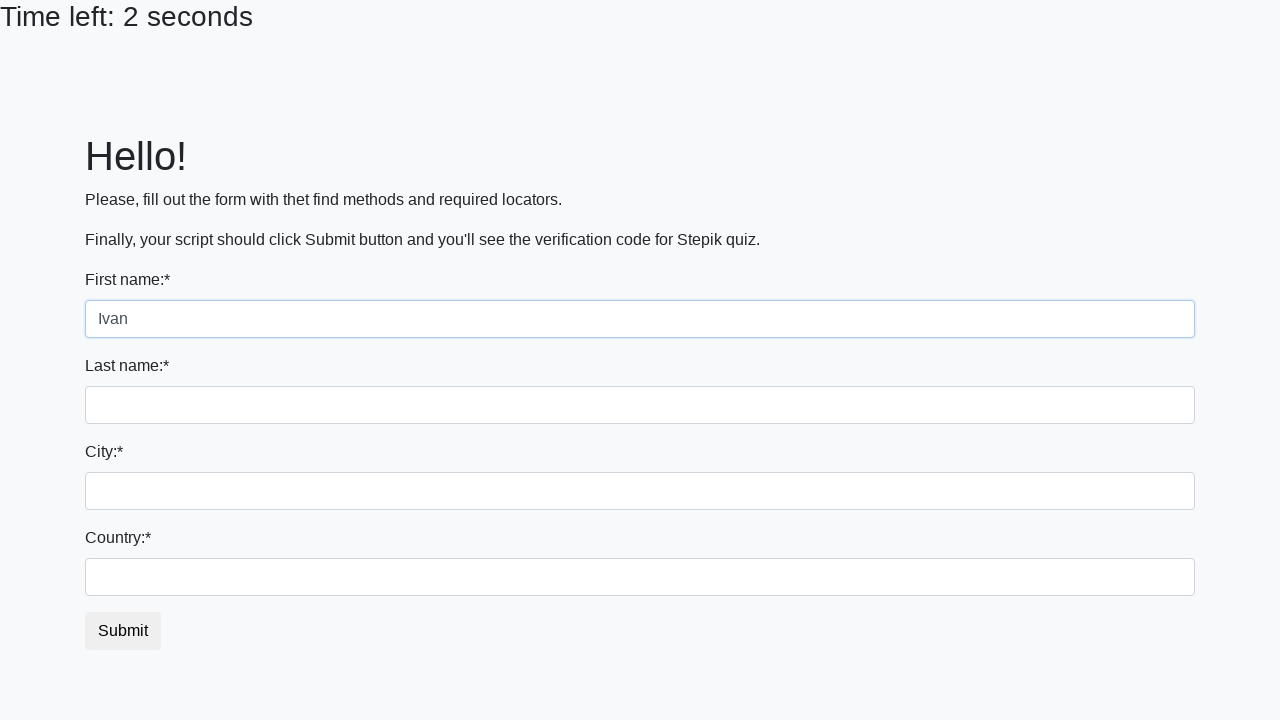

Filled last name field with 'Petrov' on input[name='last_name']
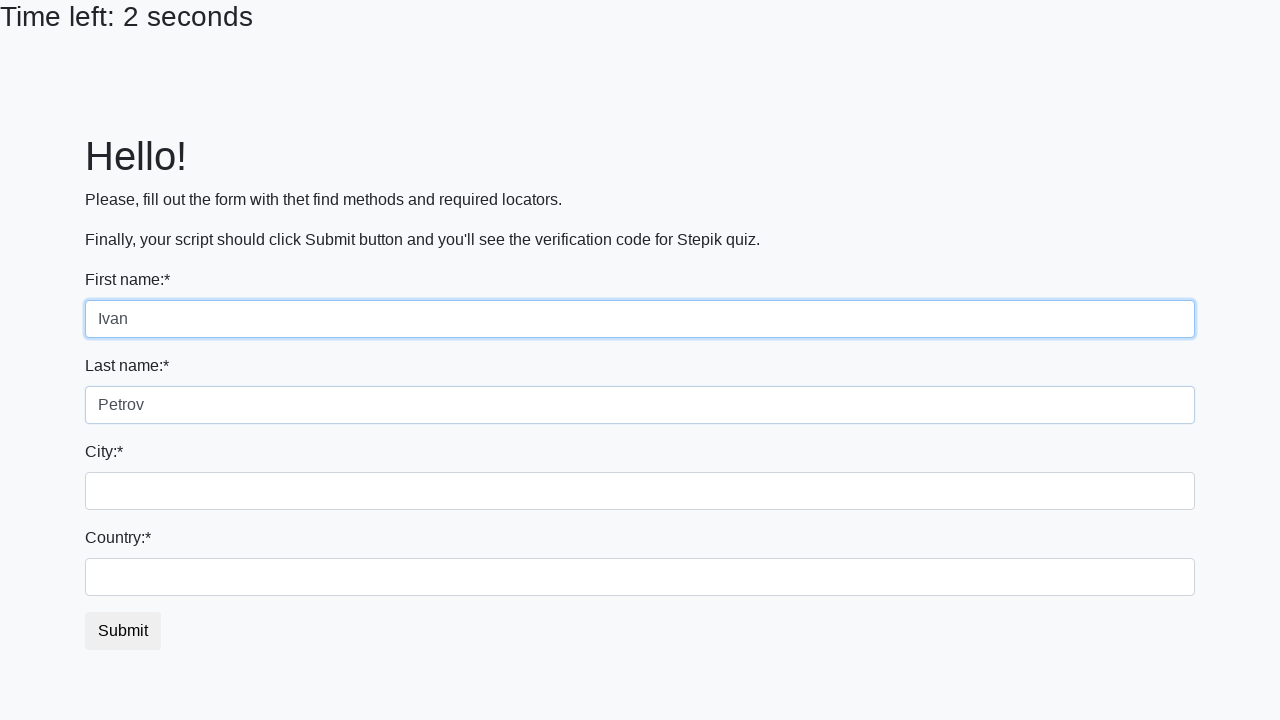

Filled city field with 'Smolensk' on .city
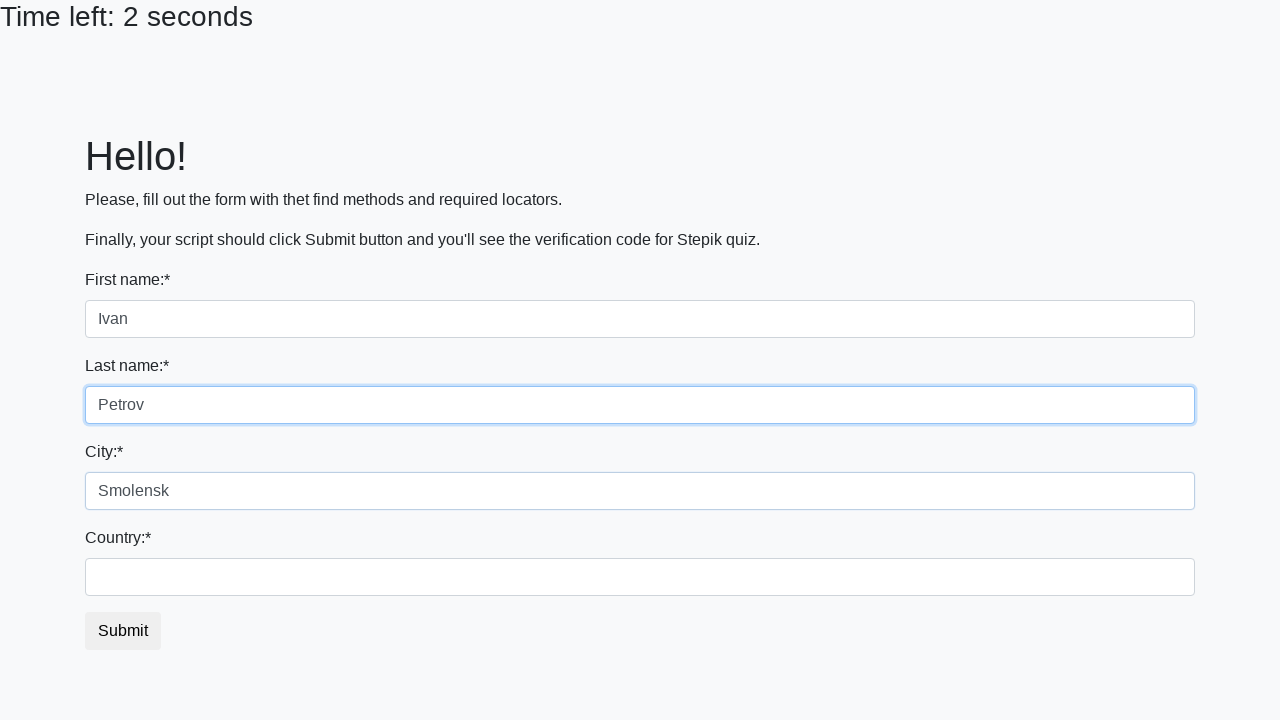

Filled country field with 'Russia' on #country
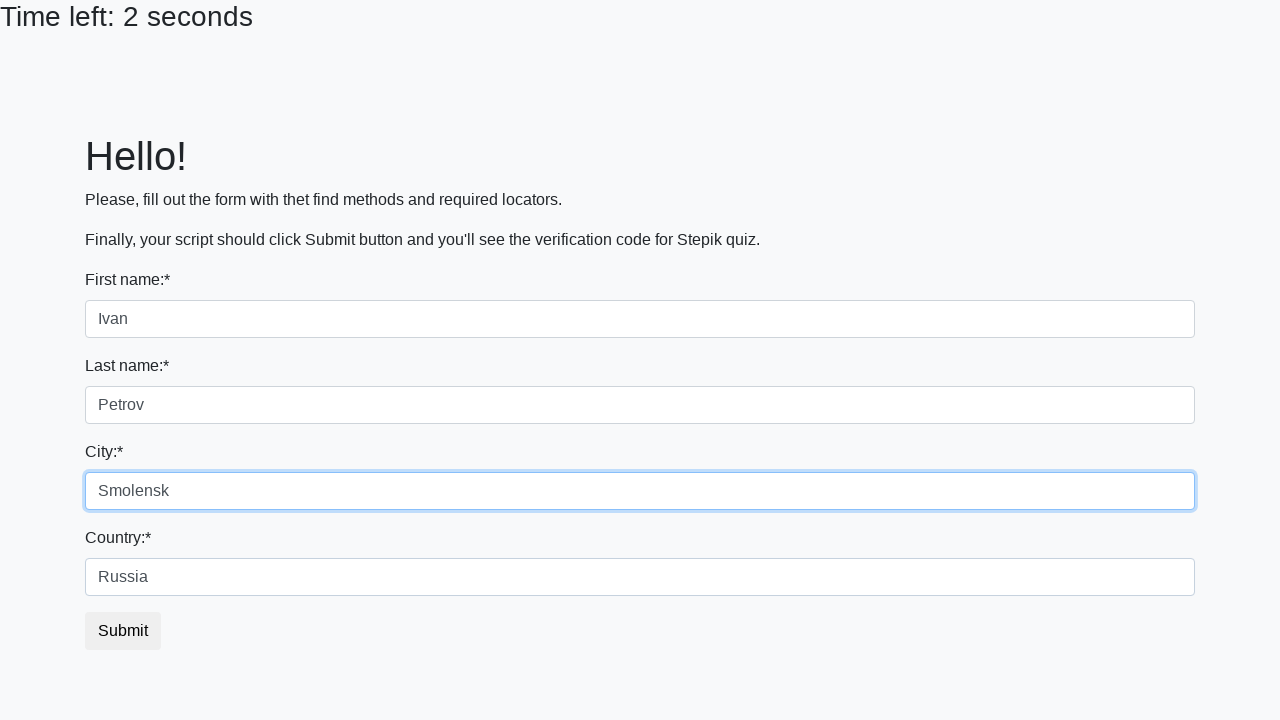

Clicked submit button to complete form submission at (123, 631) on button.btn
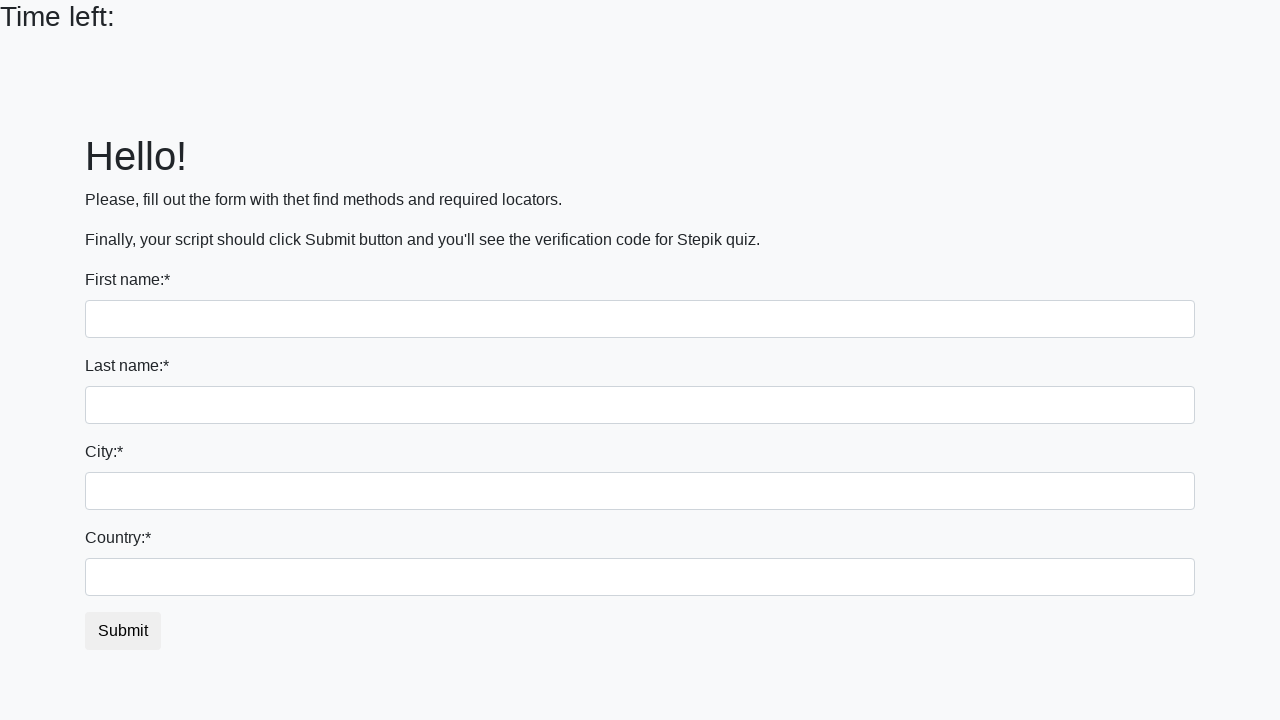

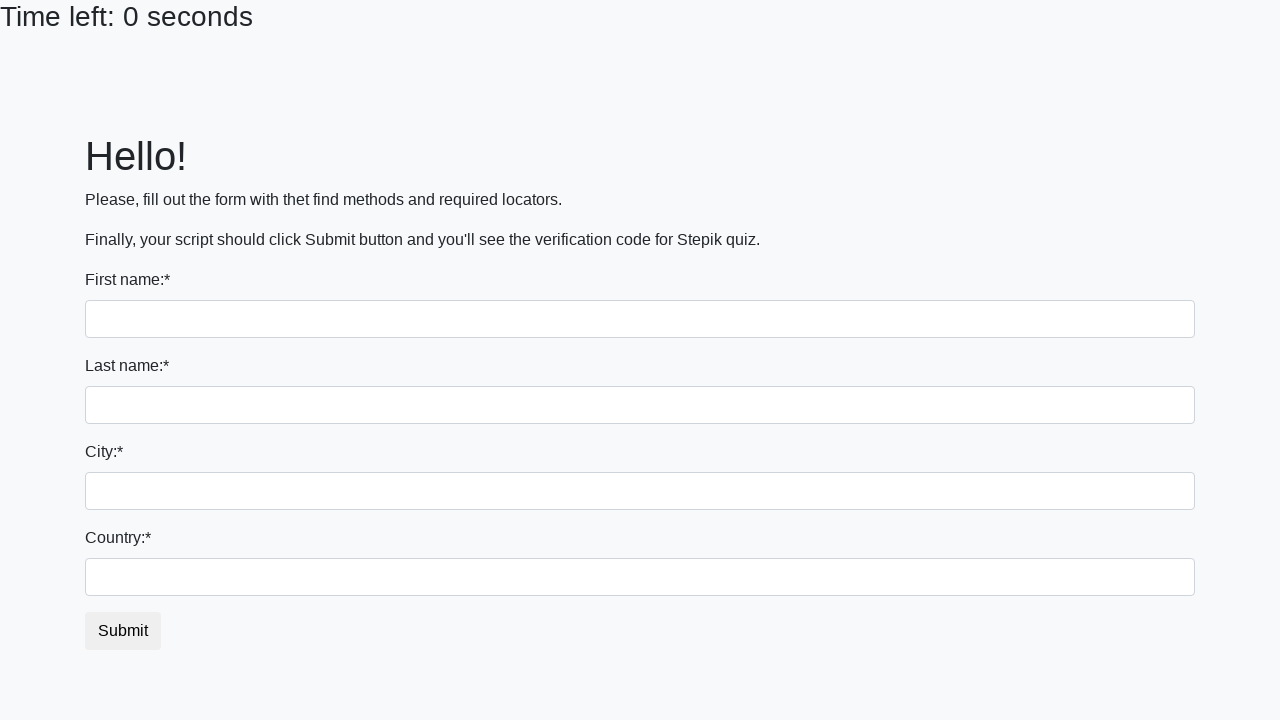